Tests page loading behavior under emulated network conditions by navigating to a website with throttled network speed and optionally offline mode to verify error handling.

Starting URL: https://www.qavalidation.com

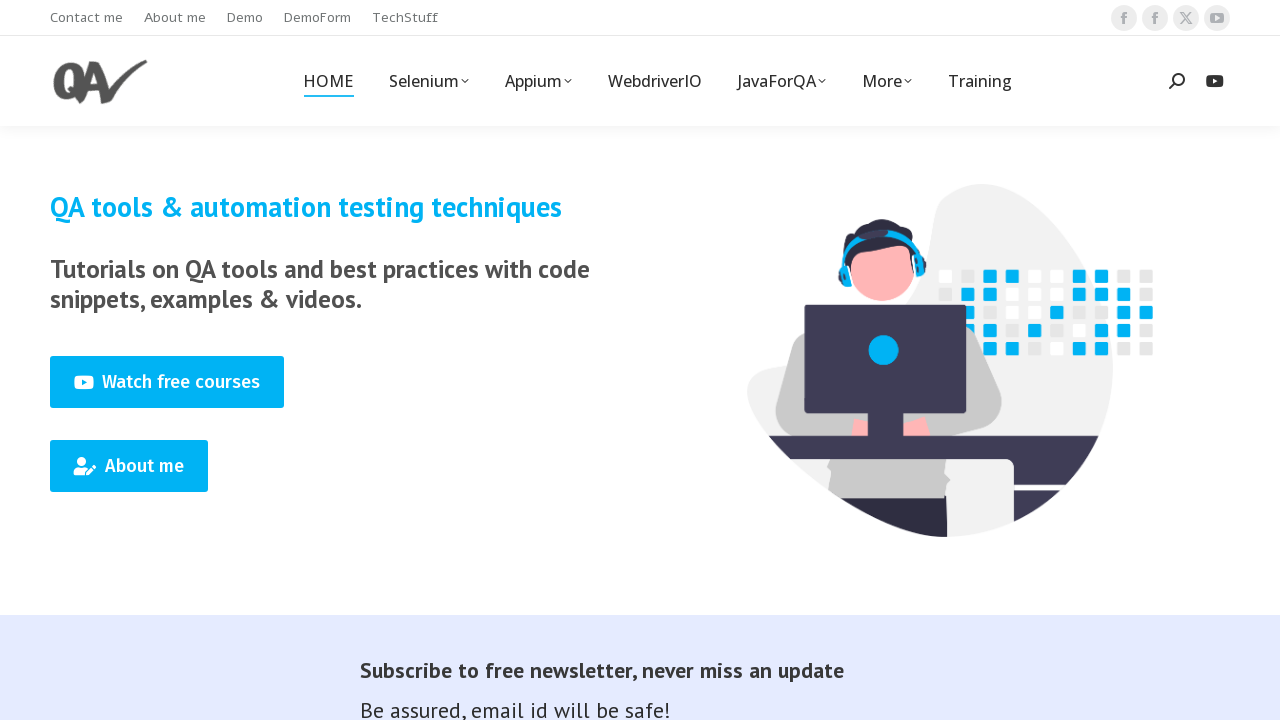

Created CDP session for network emulation
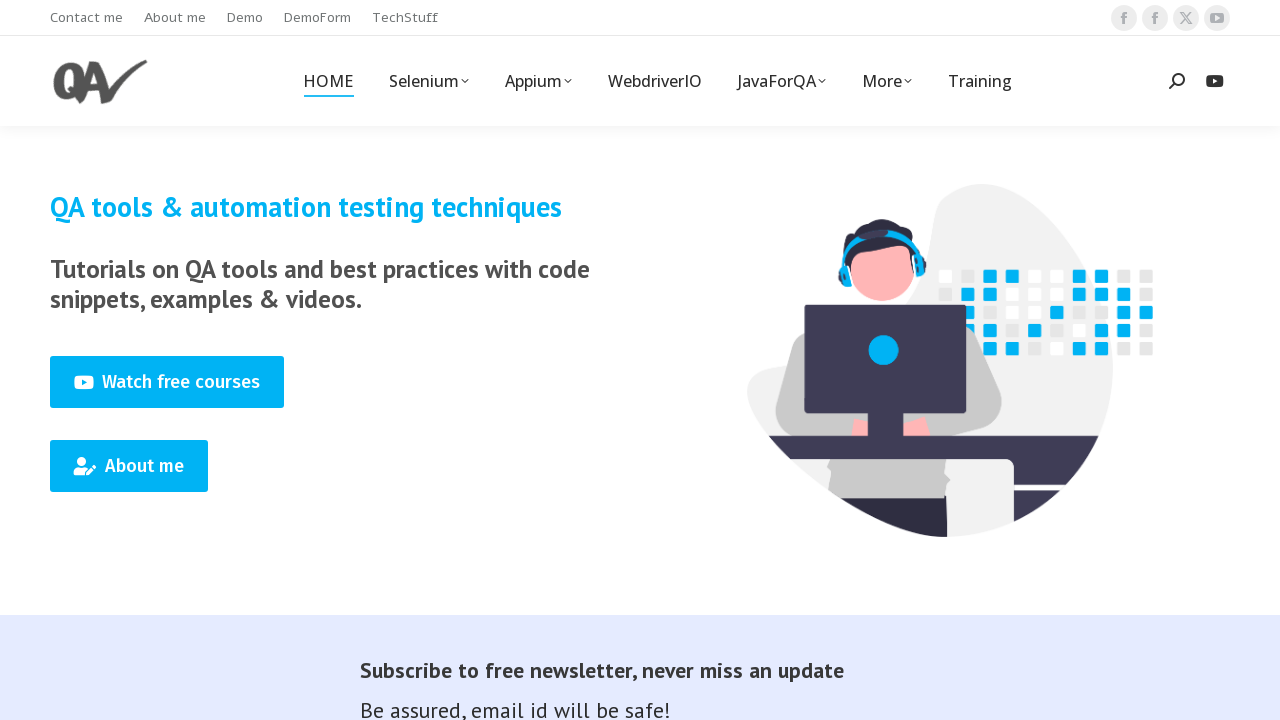

Enabled network in CDP session
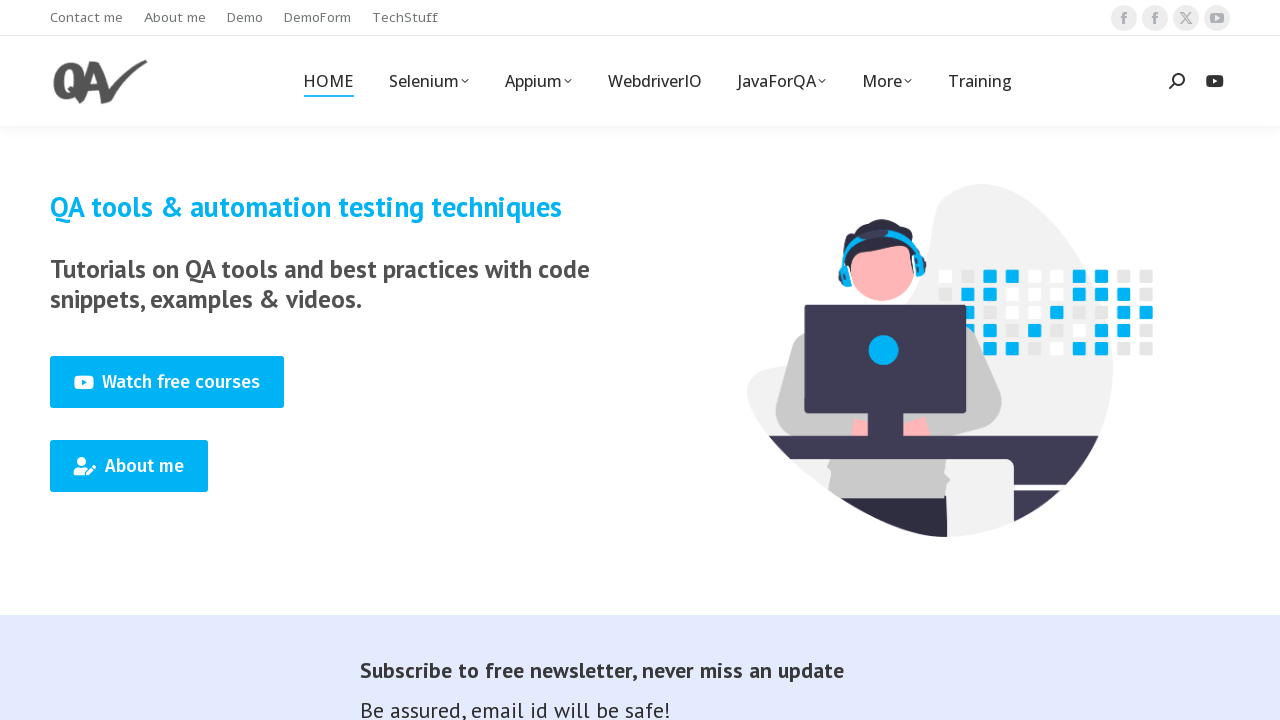

Applied offline network emulation with 100ms latency and throttled speeds
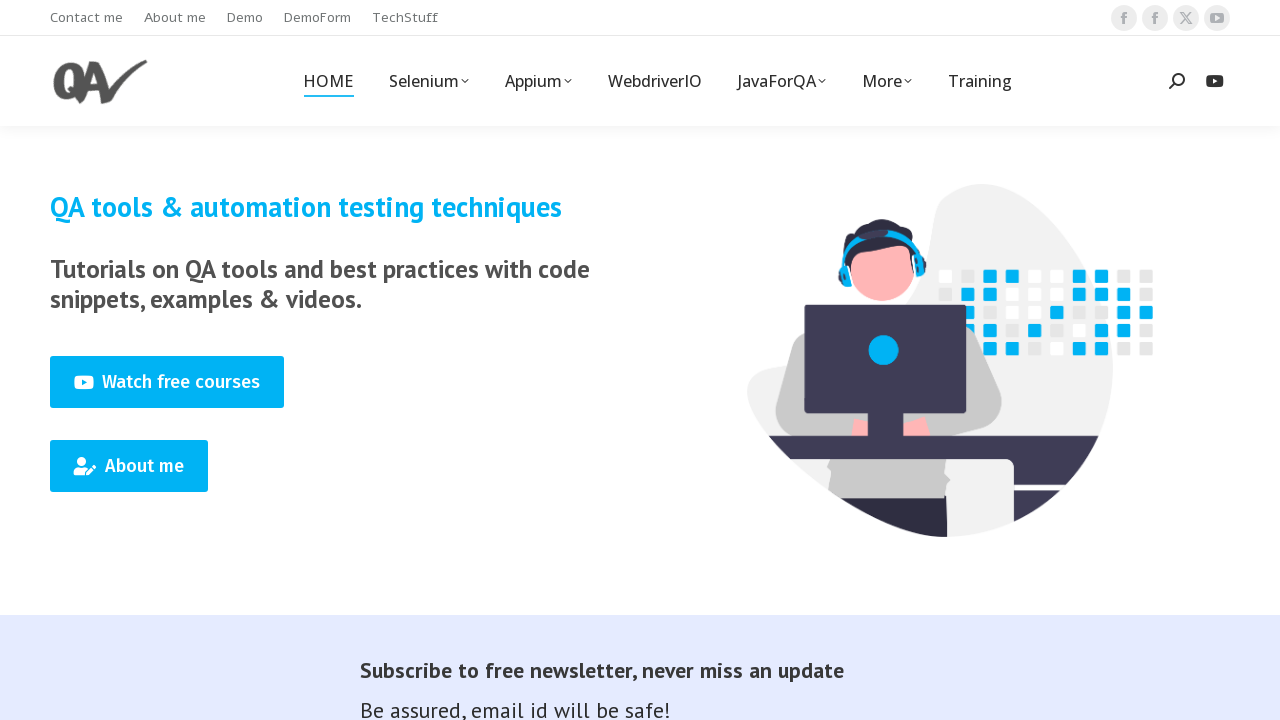

Expected error due to offline mode: Page.goto: net::ERR_INTERNET_DISCONNECTED at https://www.qavalidation.com/
Call log:
  - navigating to "https://www.qavalidation.com/", waiting until "load"

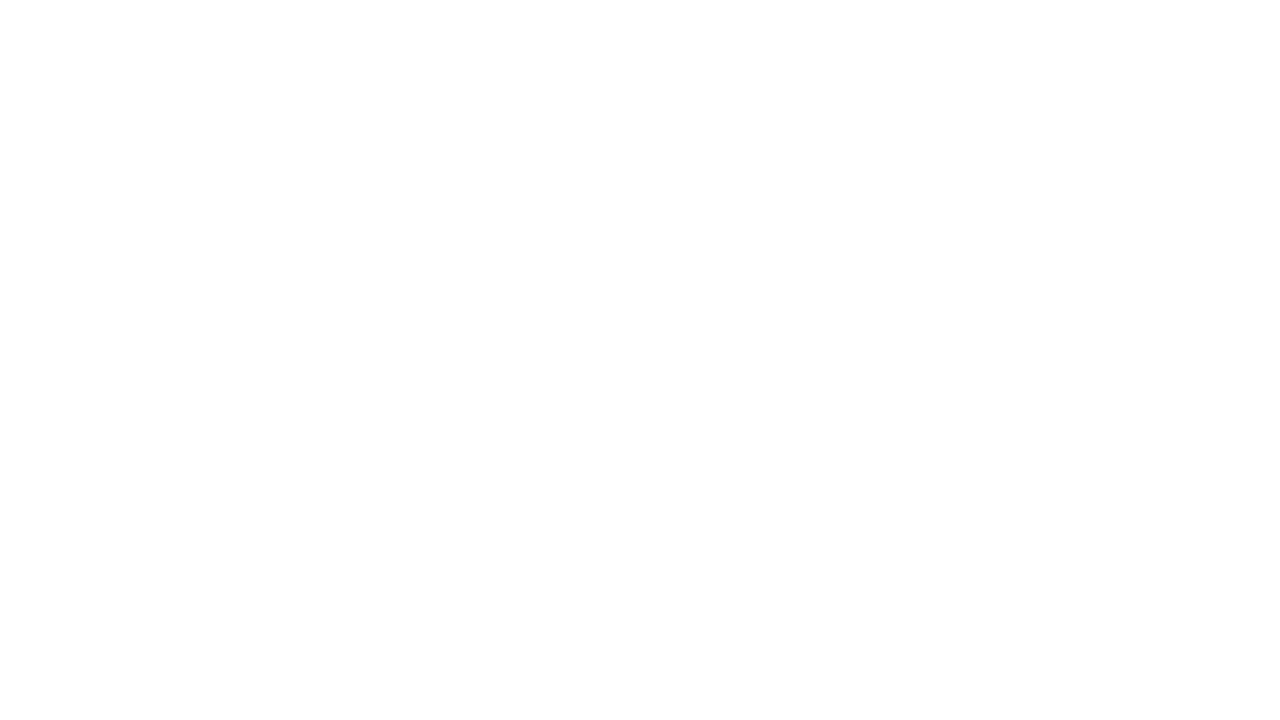

Reset network conditions to online for cleanup
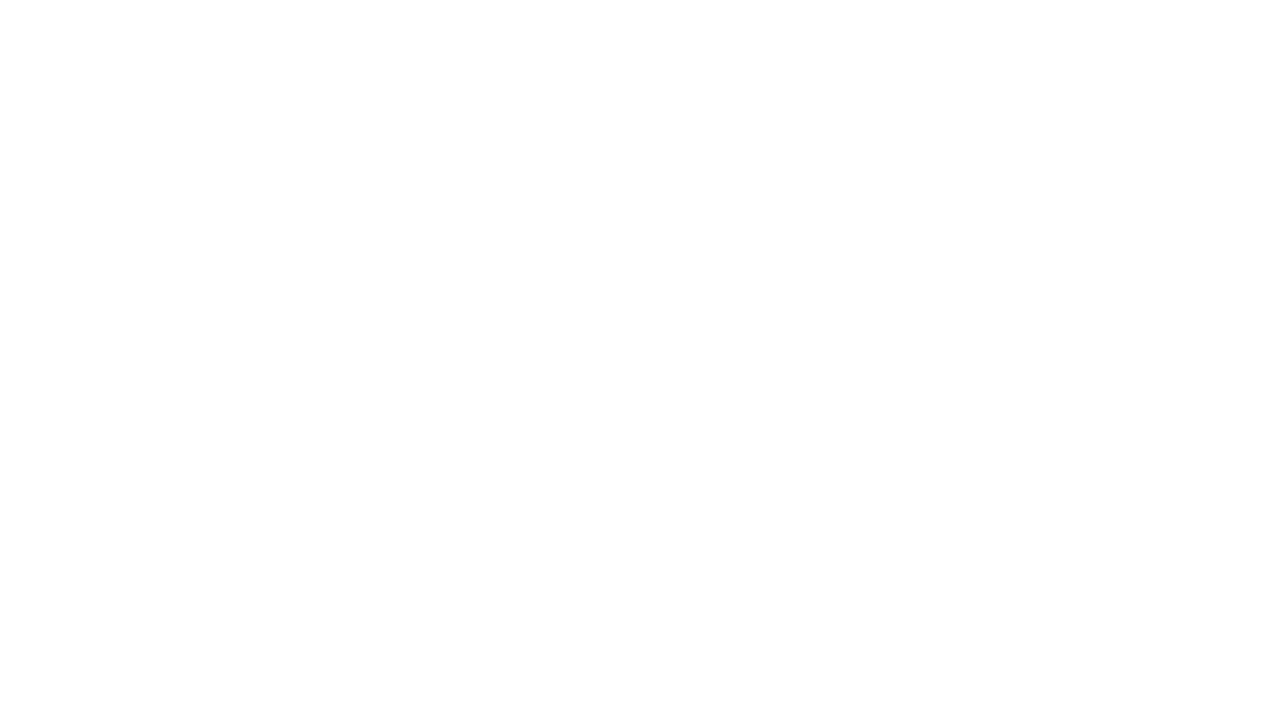

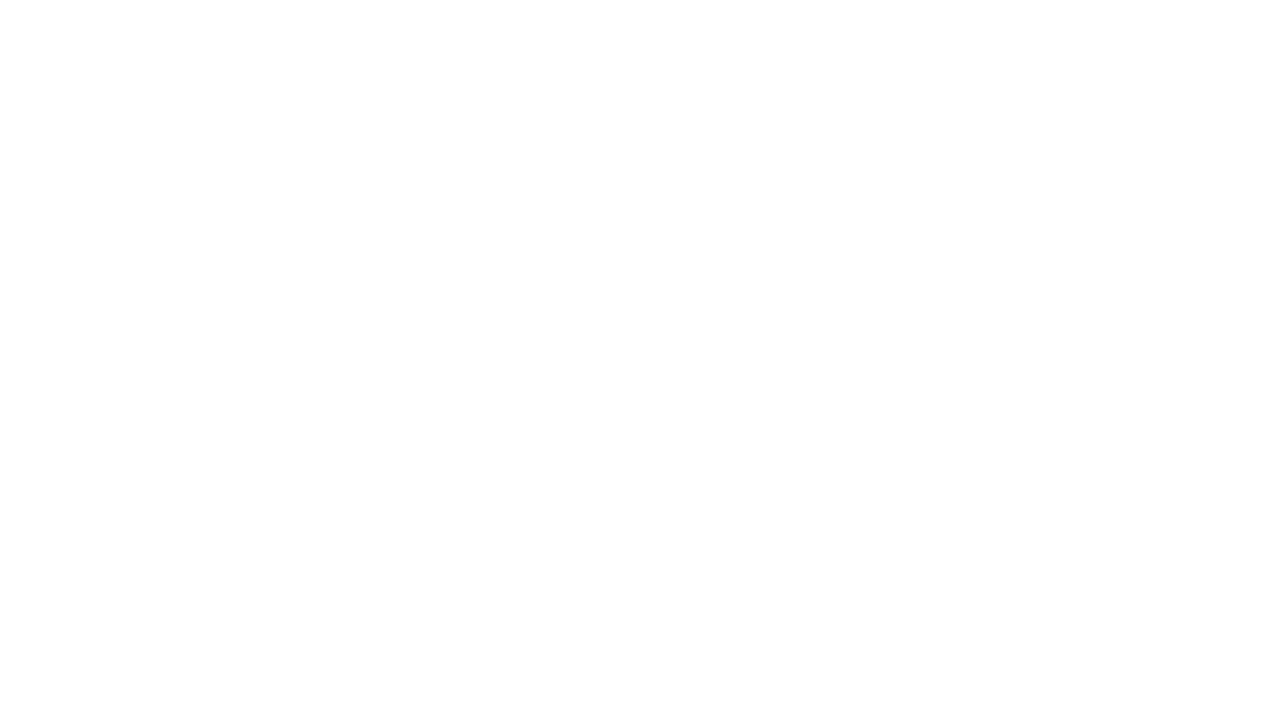